Navigates to Pinnacle NBA matchups page, iterates through available match events by clicking on each one to view details, then navigates back to the main listing page for each match.

Starting URL: https://www.pinnacle.com/en/basketball/nba/matchups/

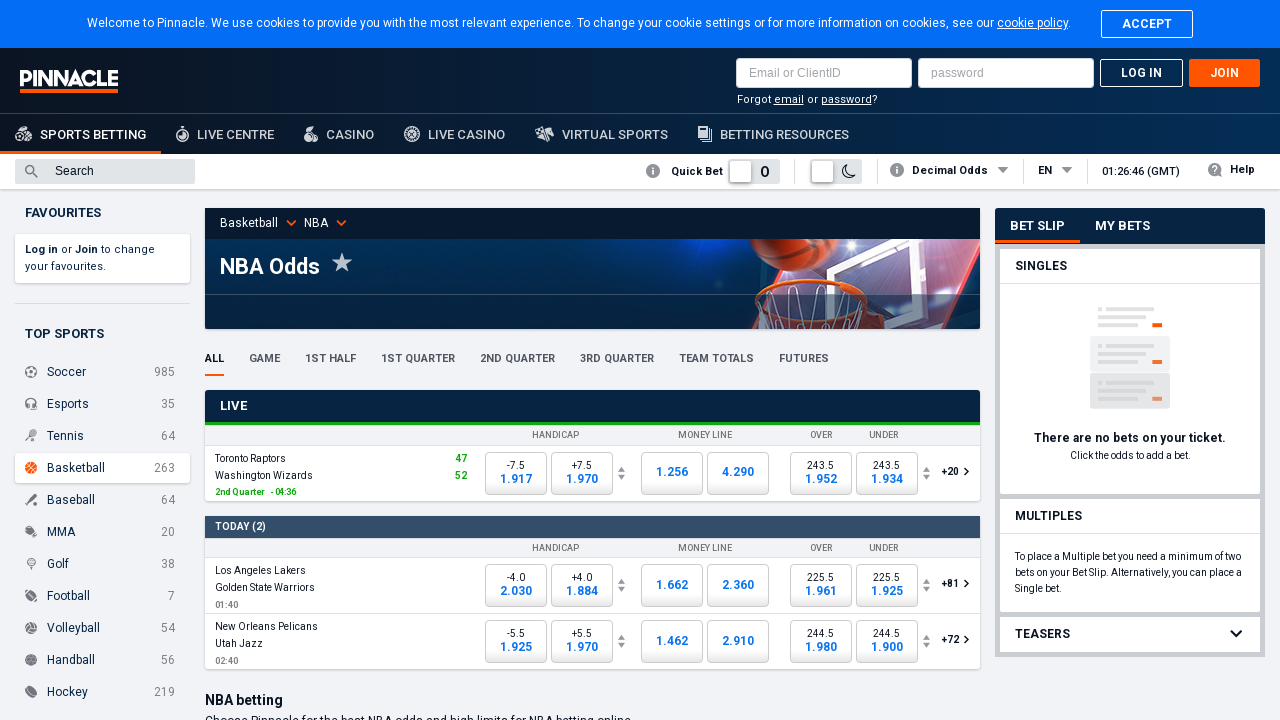

Waited 15 seconds for Pinnacle NBA matchups page to fully load
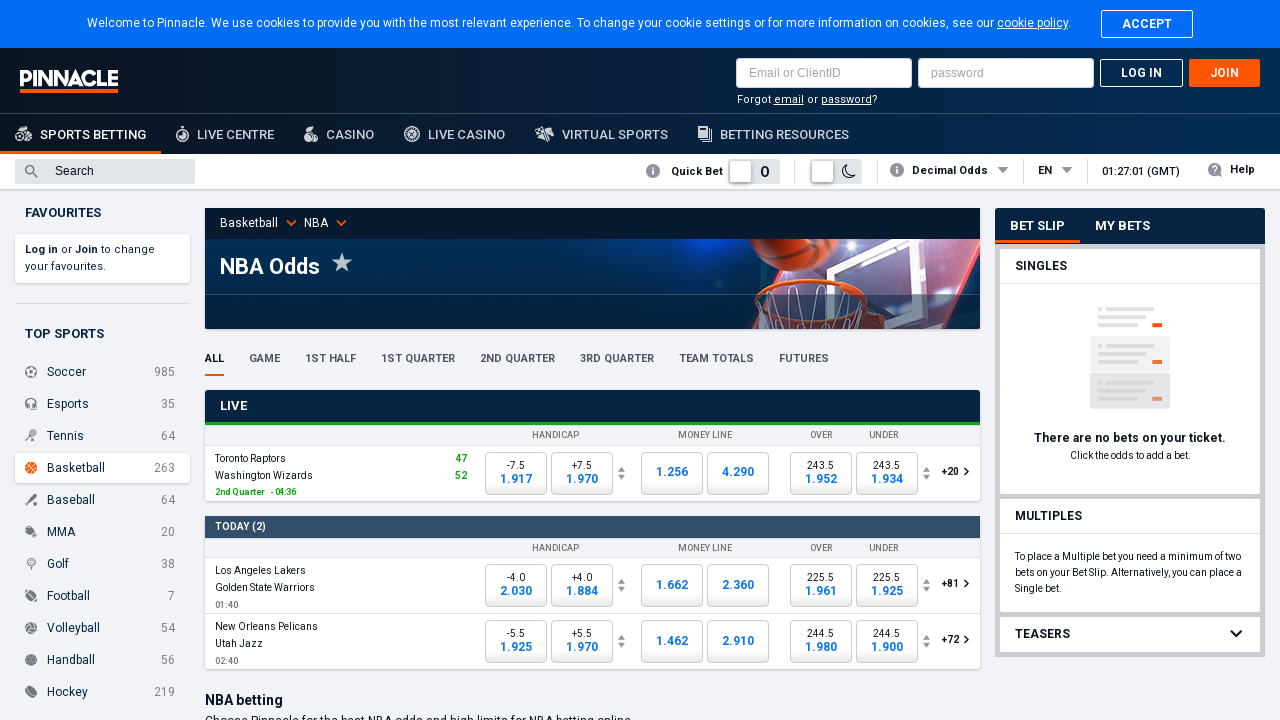

Located all NBA match event links on the matchups page
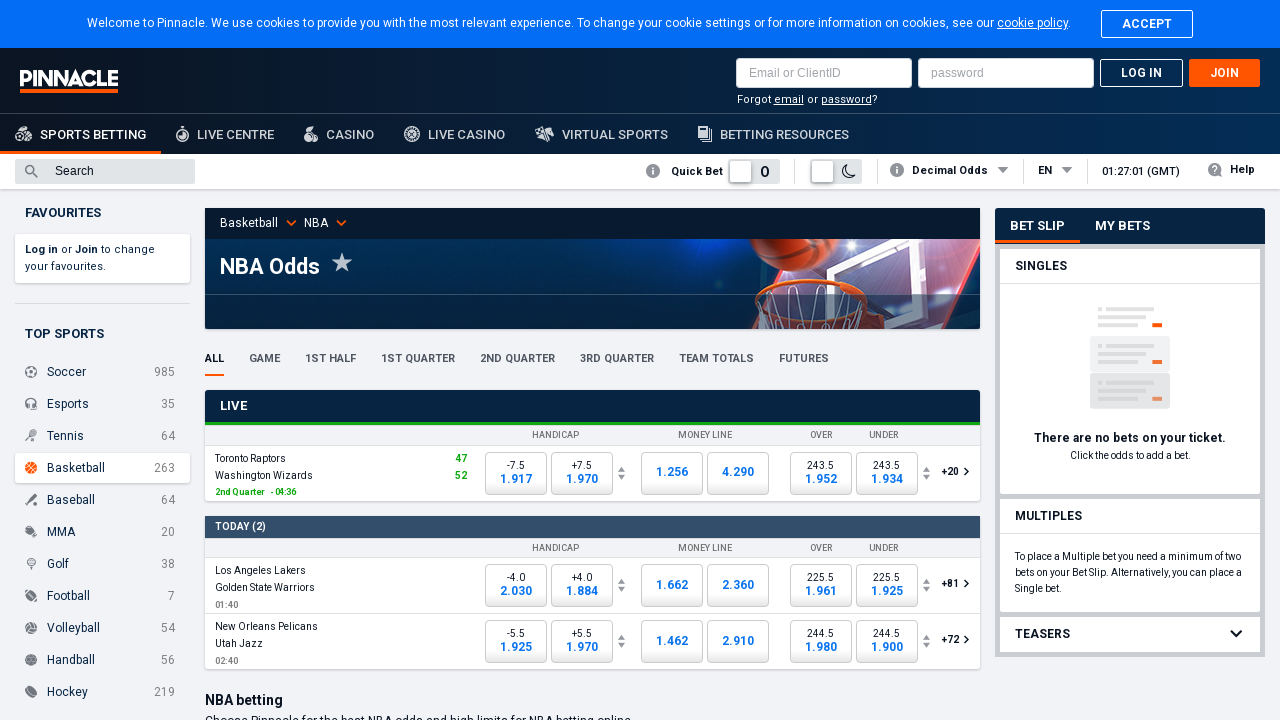

Found 0 NBA match events to iterate through
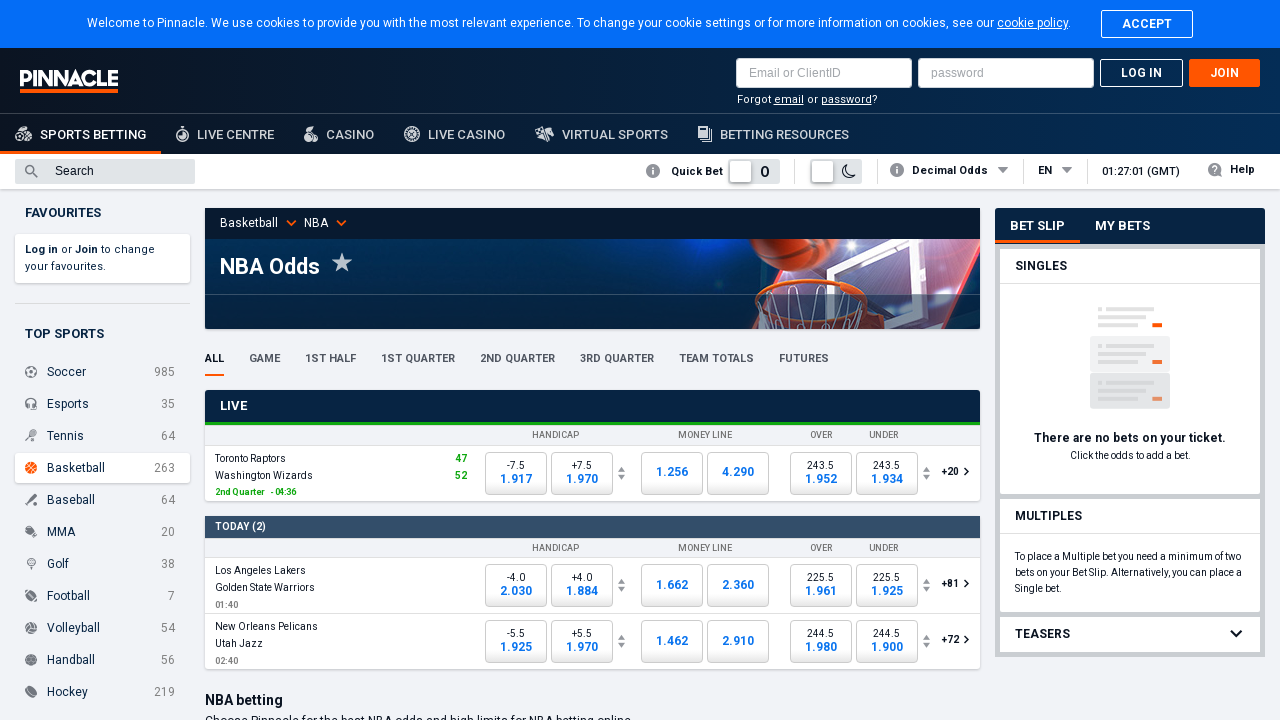

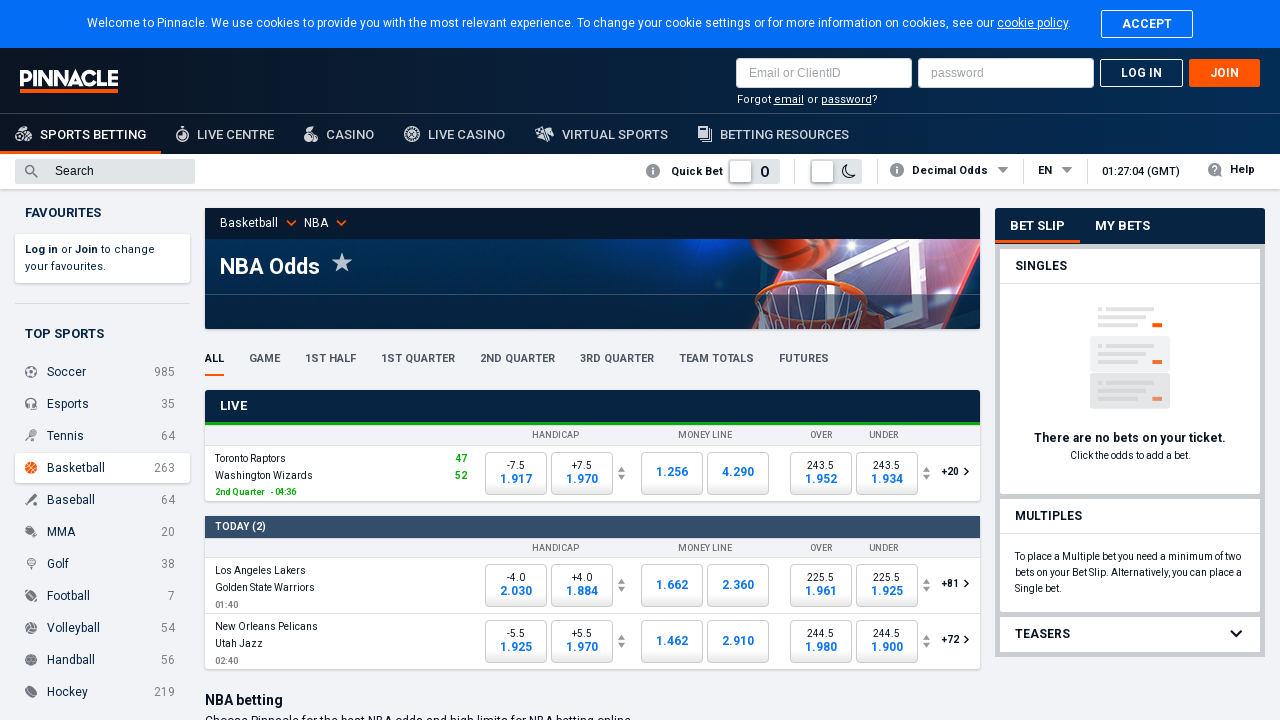